Tests footer links by opening each link in the first column of the footer in new tabs using keyboard shortcuts

Starting URL: http://qaclickacademy.com/practice.php

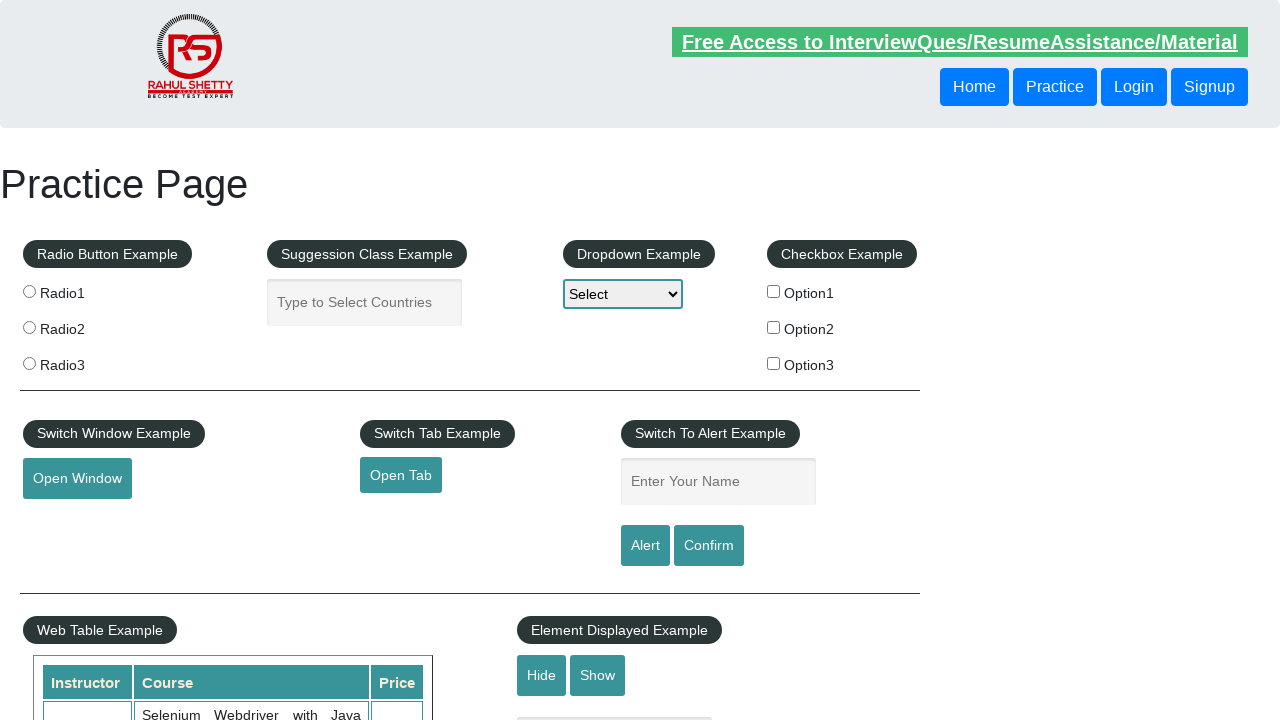

Navigated to http://qaclickacademy.com/practice.php
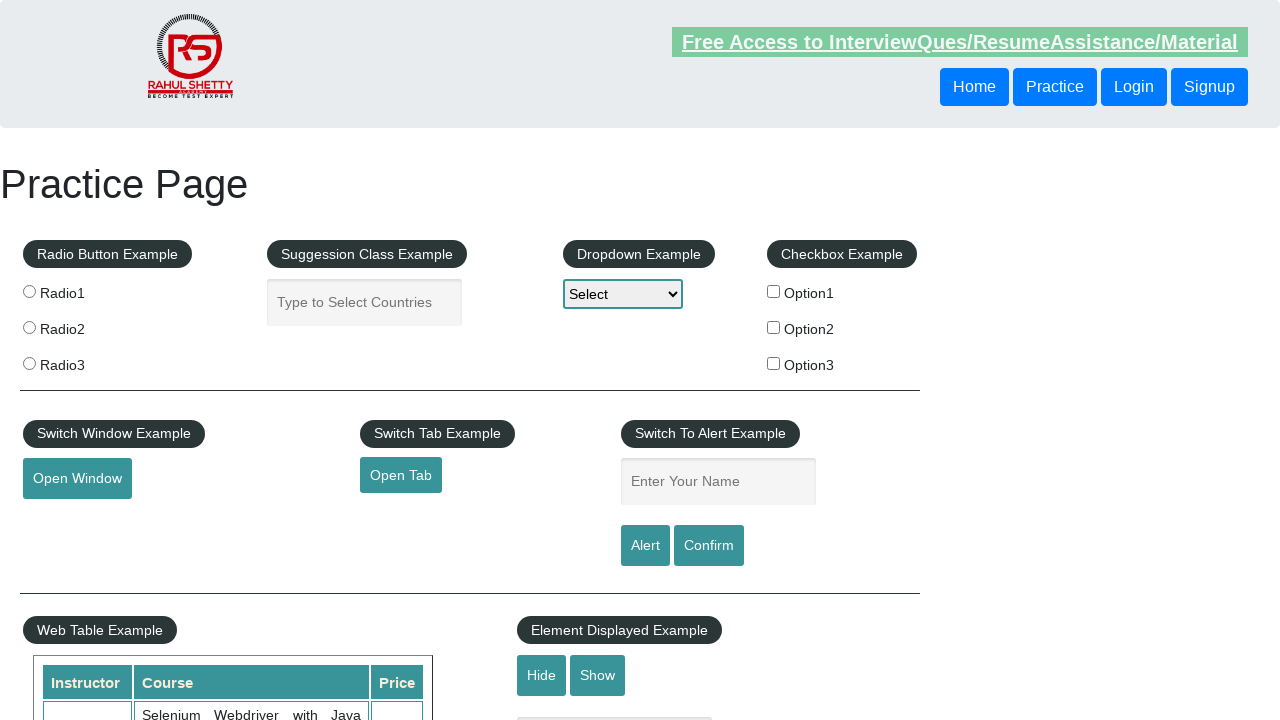

Counted total links on page: 27
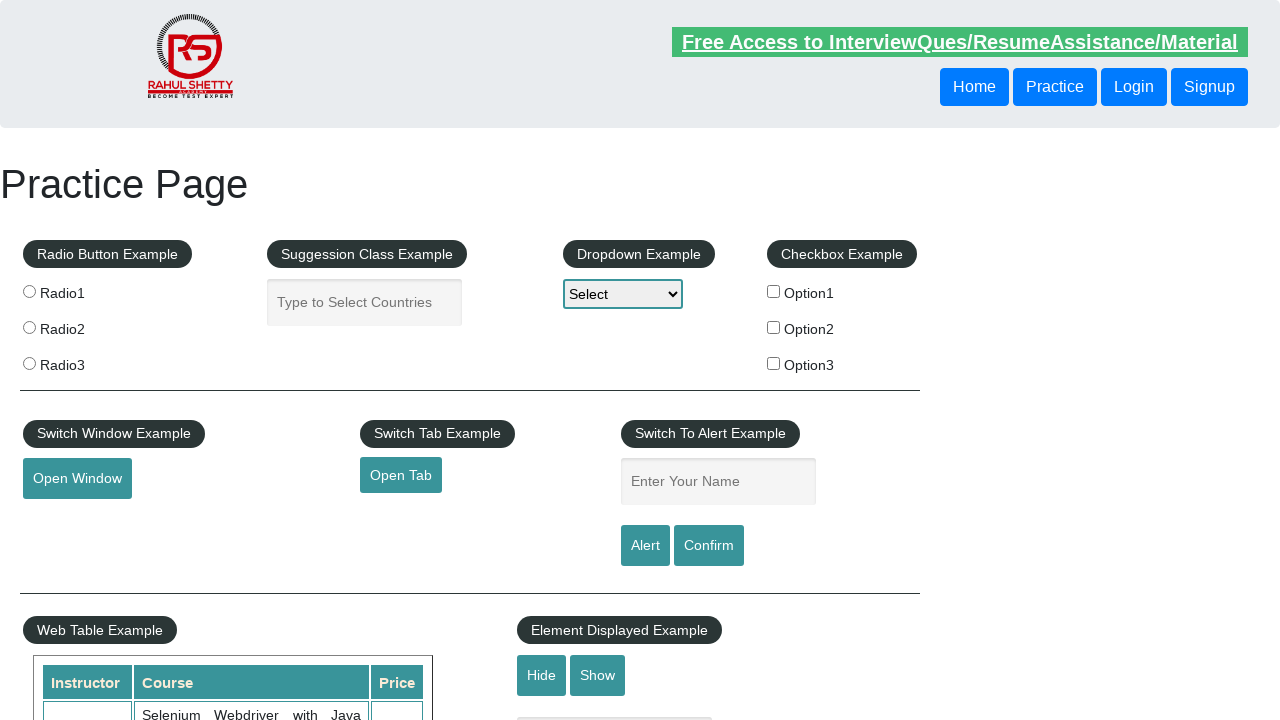

Located footer section with ID 'gf-BIG'
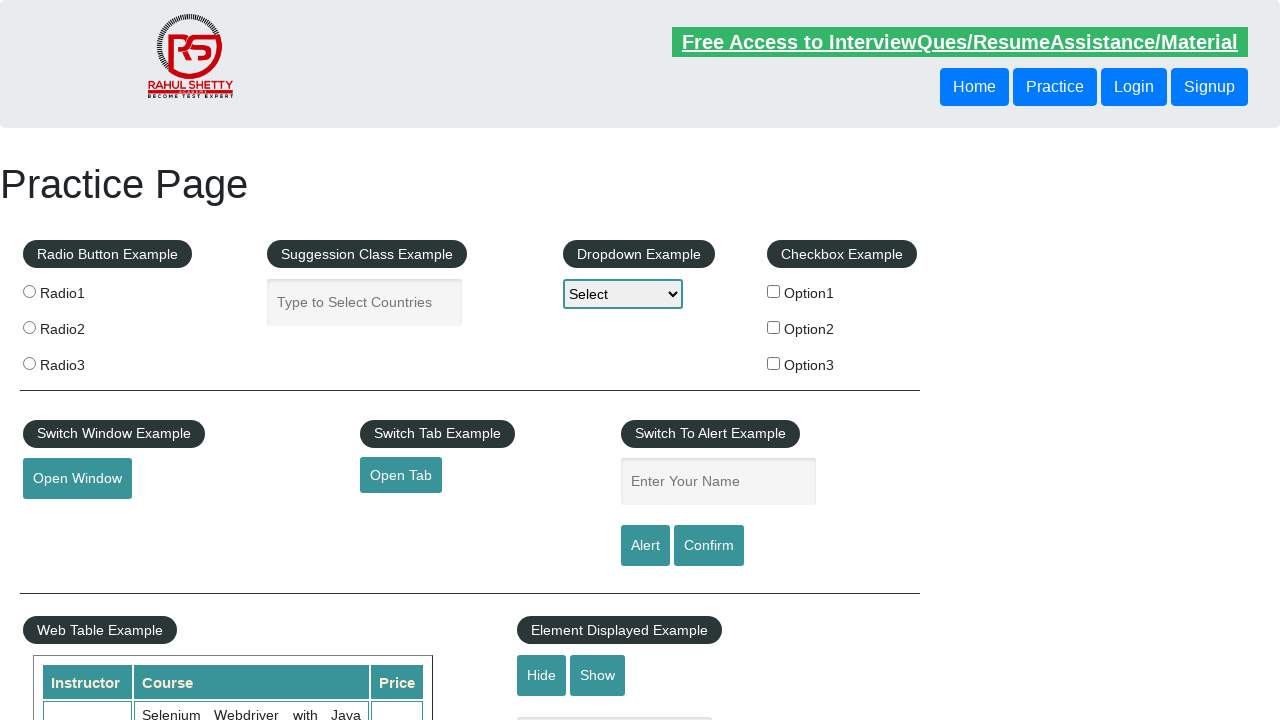

Counted links in footer: 20
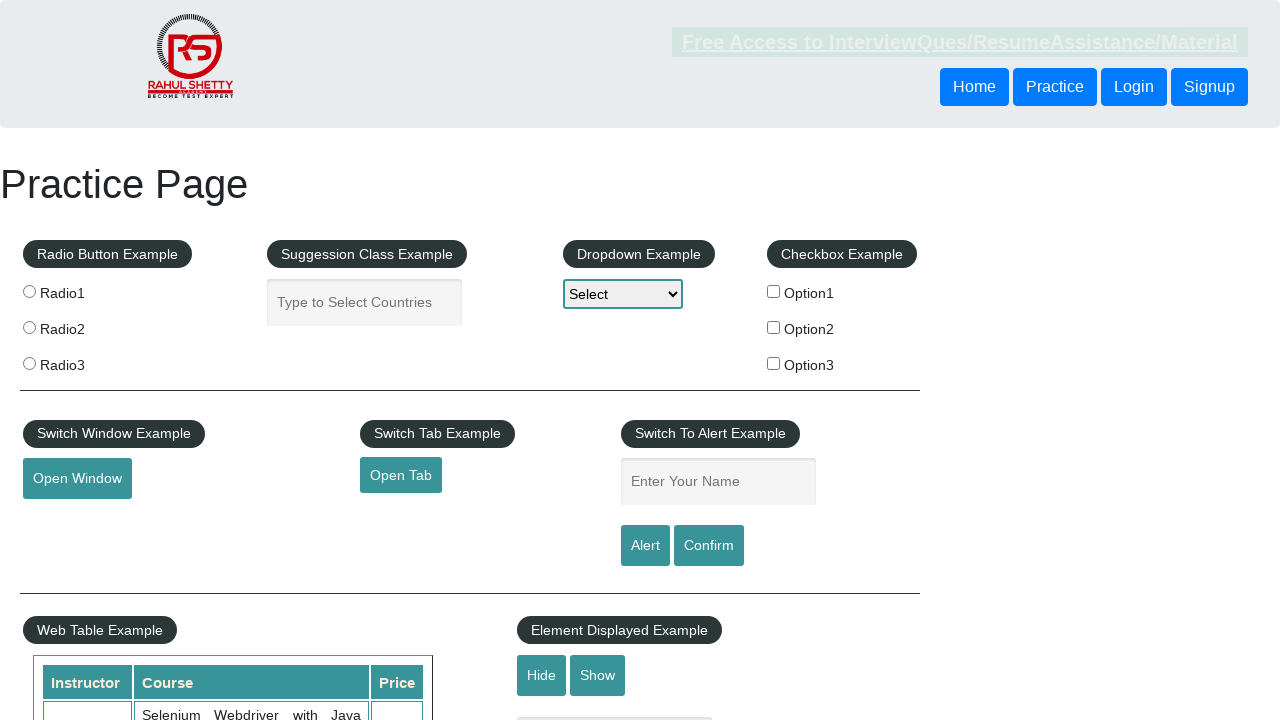

Located first column in footer
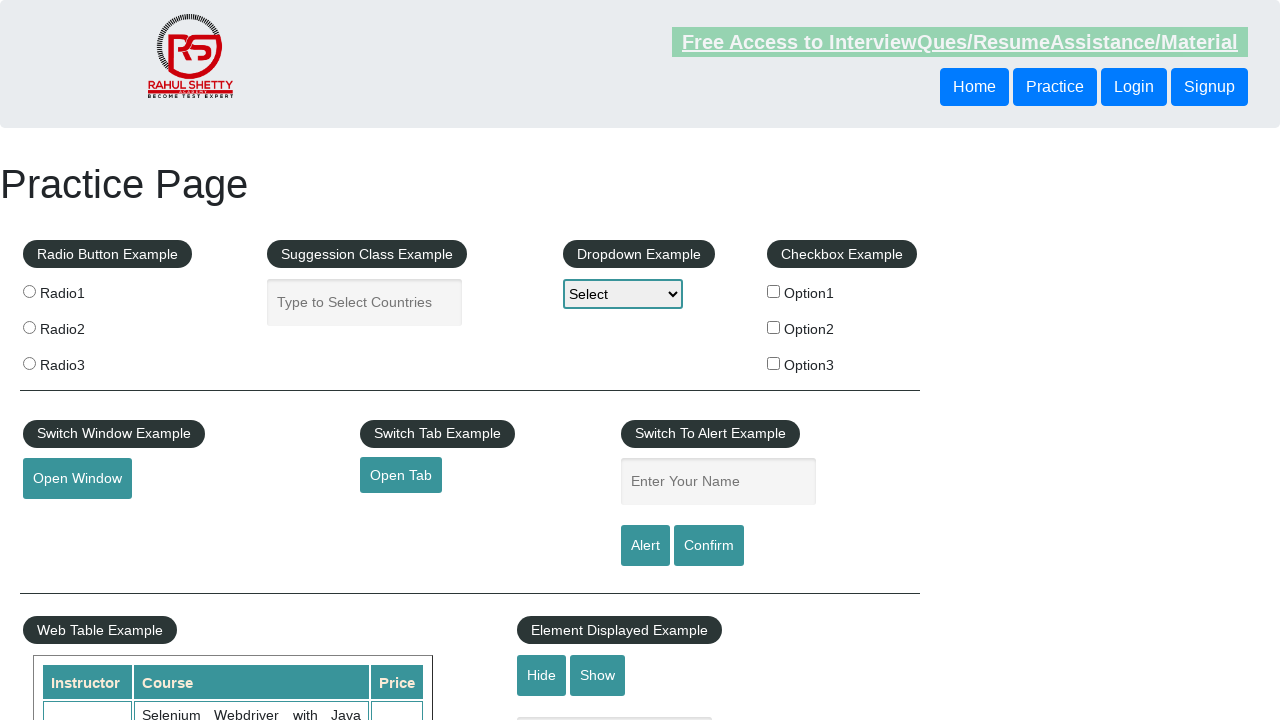

Counted links in first column: 0
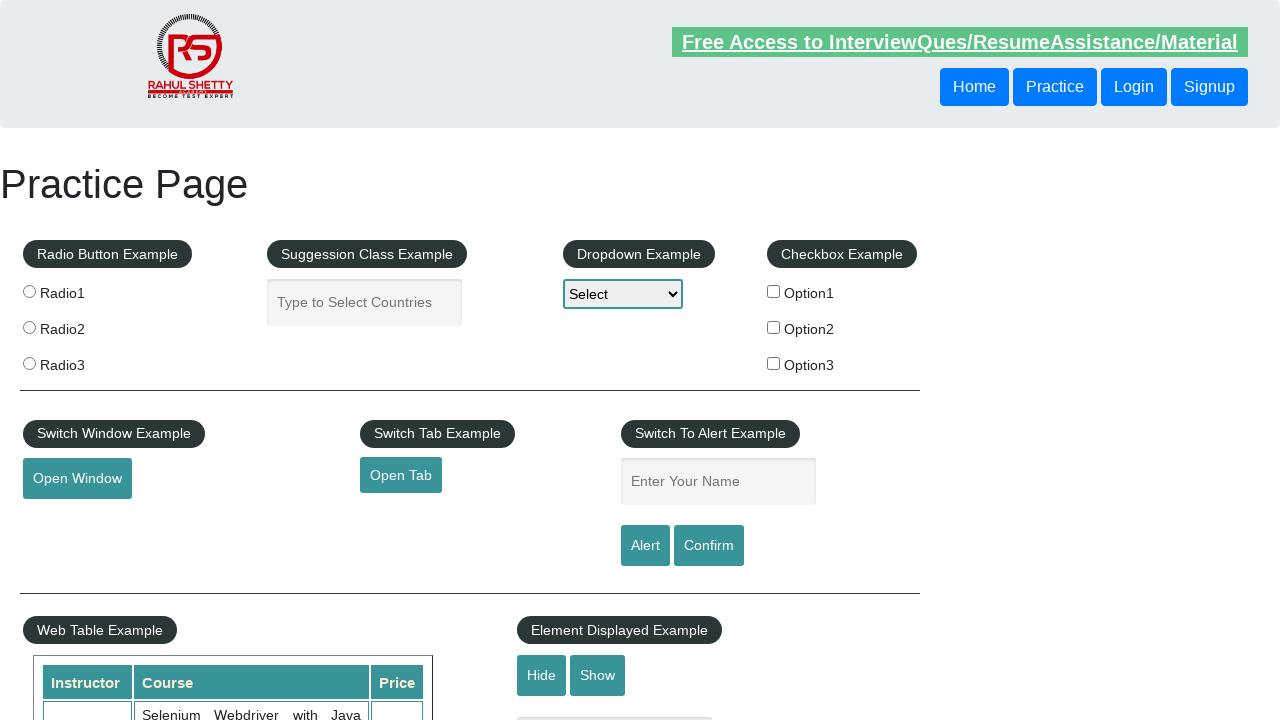

Retrieved all open pages: 1 total
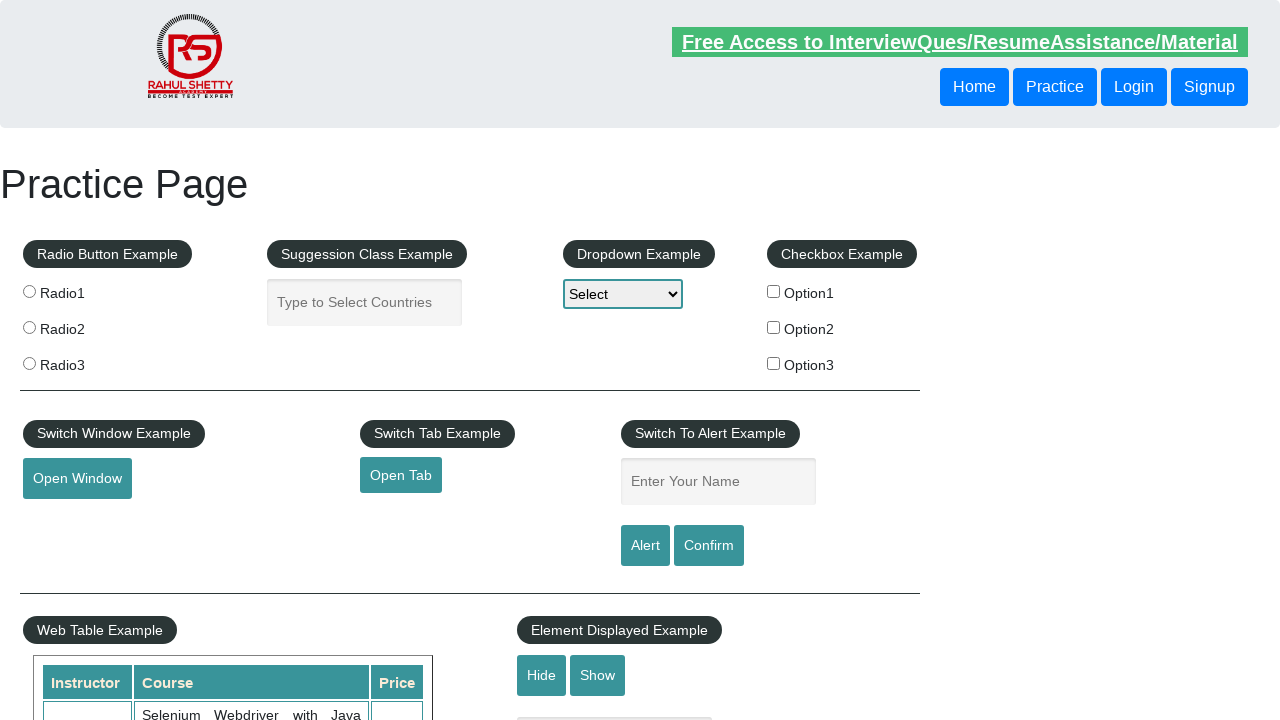

Page title: Practice Page
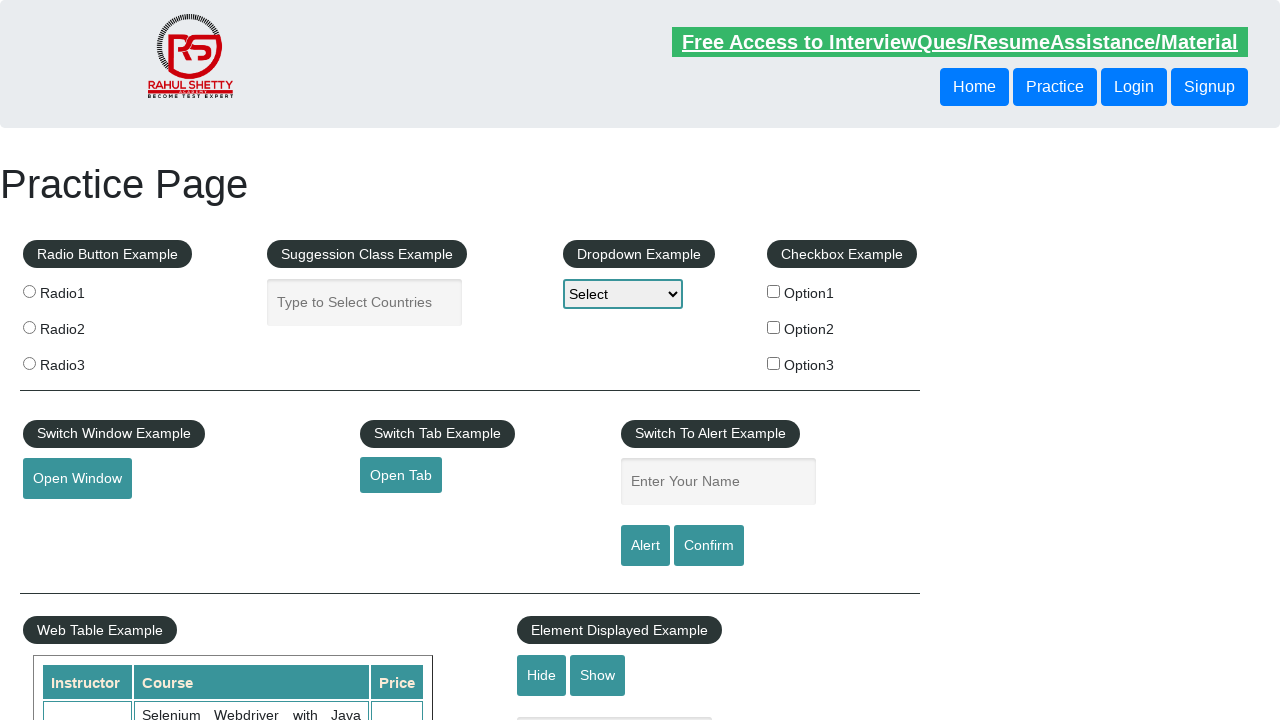

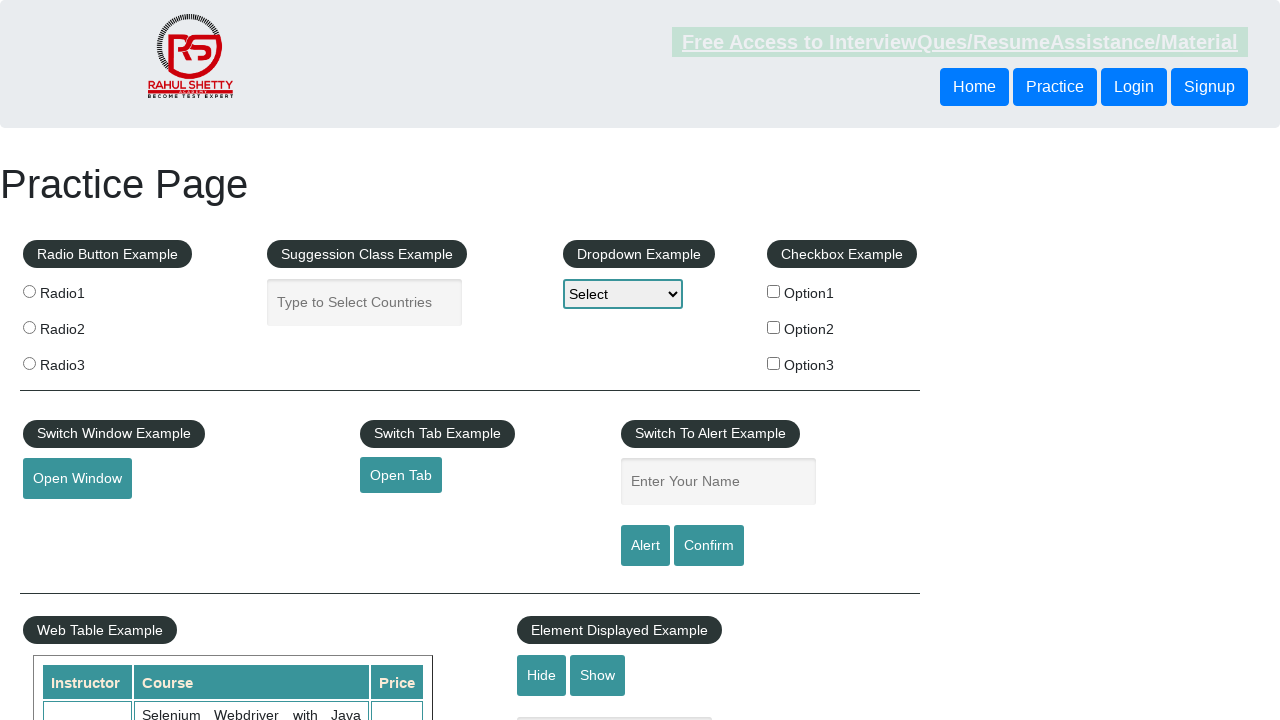